Tests clicking on an element if it exists, navigating to the Getting Started page on Playwright documentation

Starting URL: https://playwright.dev/

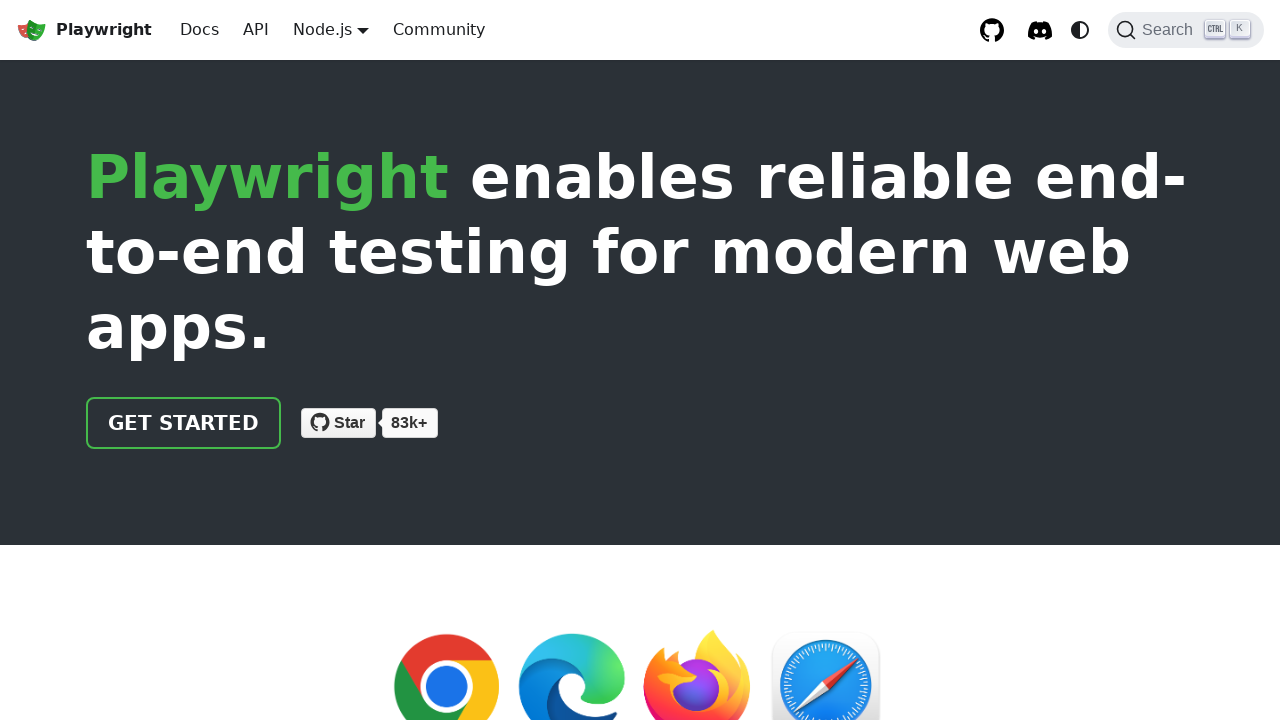

Located the Get Started button on Playwright documentation homepage
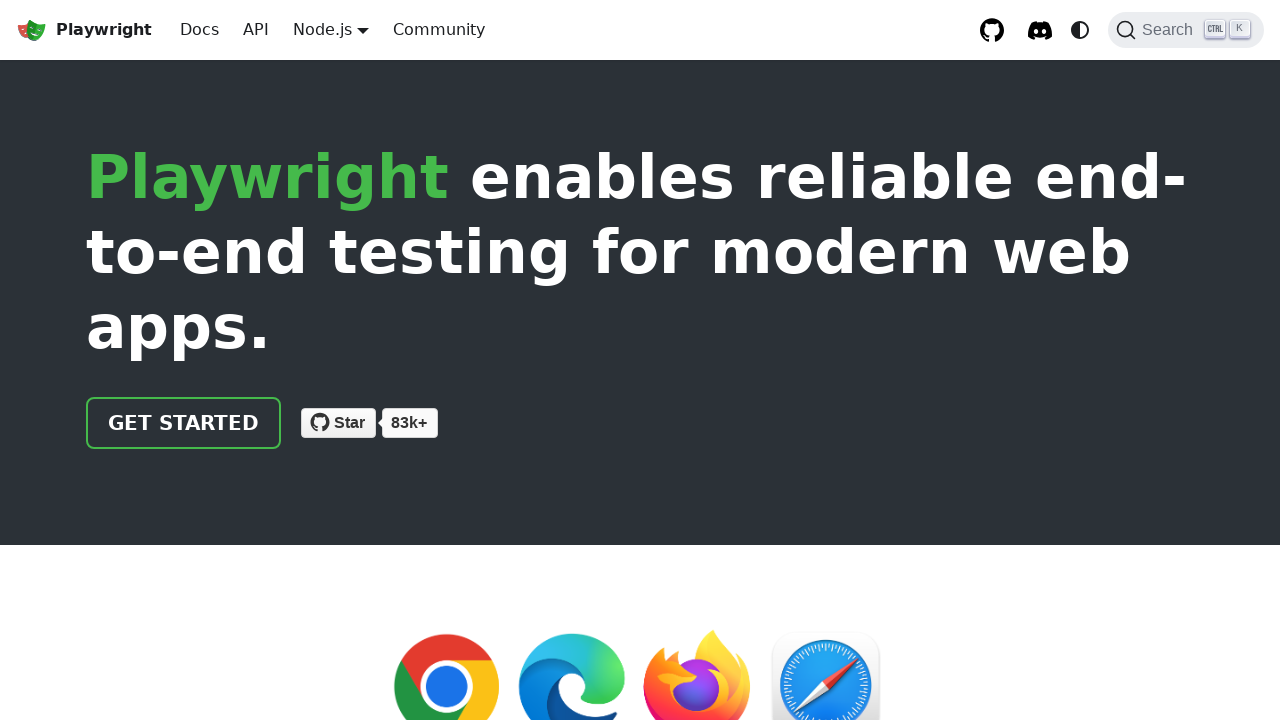

Clicked the Get Started button to navigate to Getting Started page at (184, 423) on .getStarted_Sjon
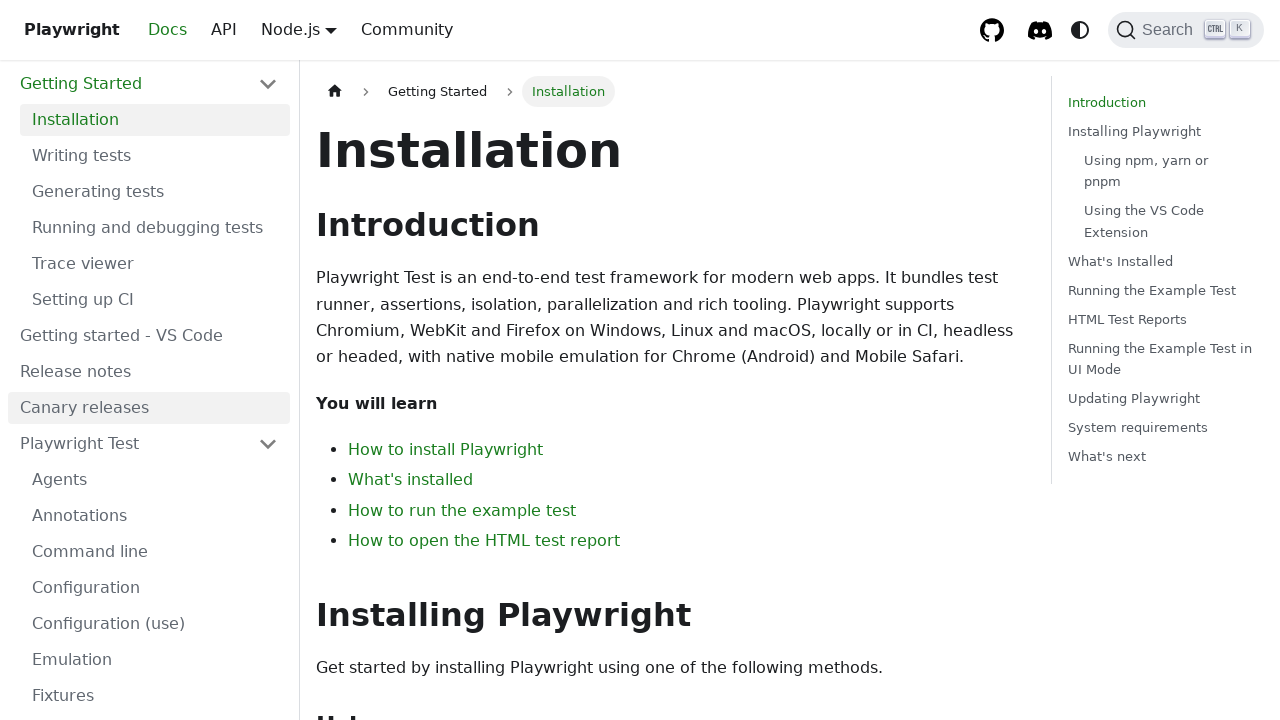

Waited for page to fully load (DOM content loaded)
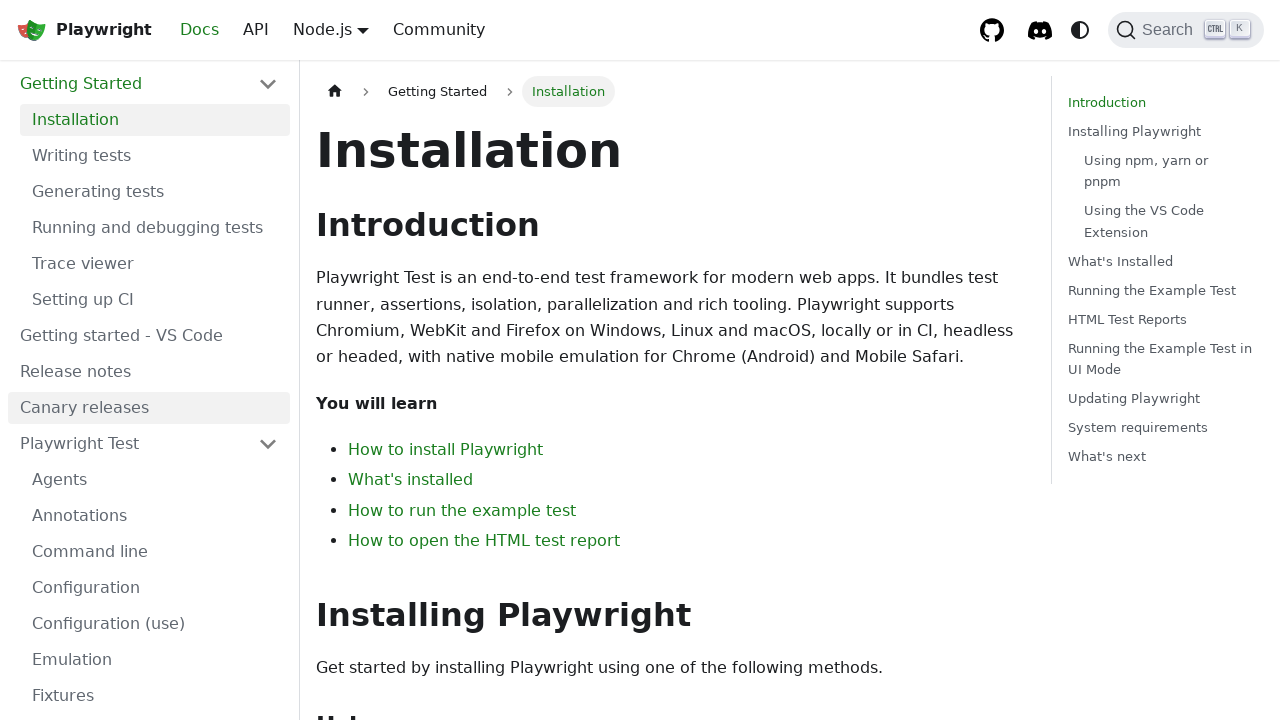

Verified that page title contains 'Installation' - navigation successful
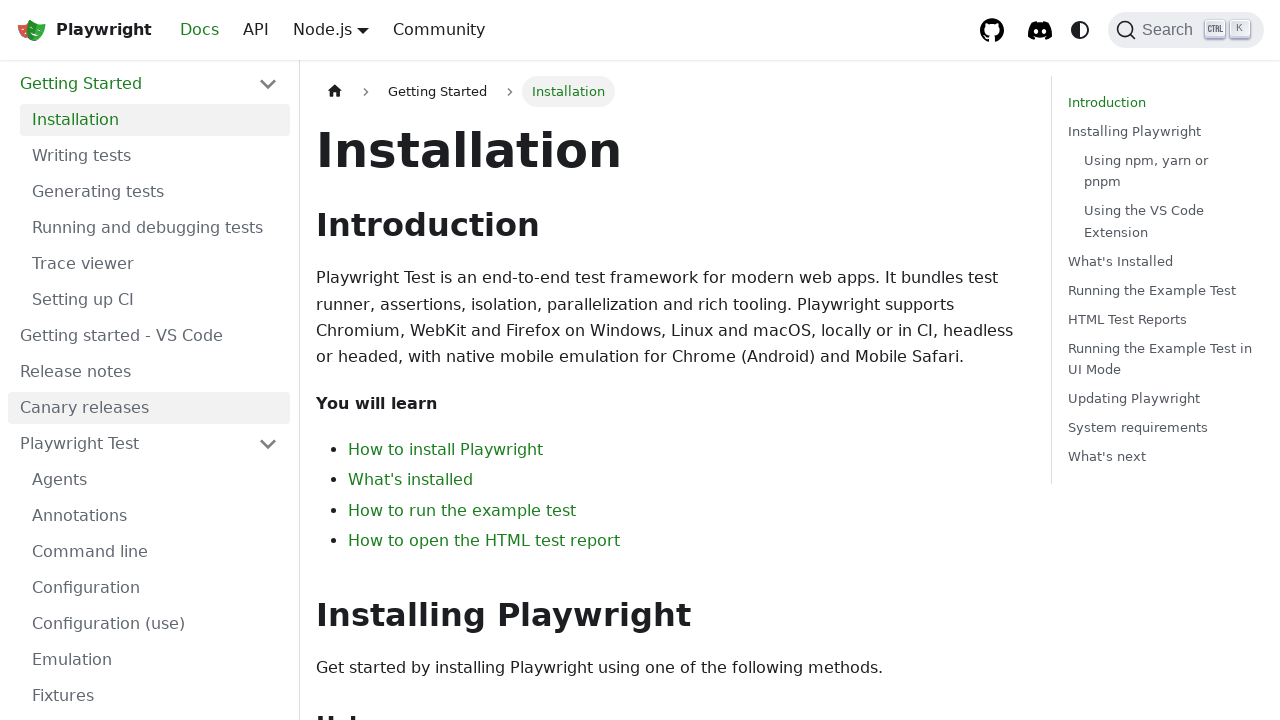

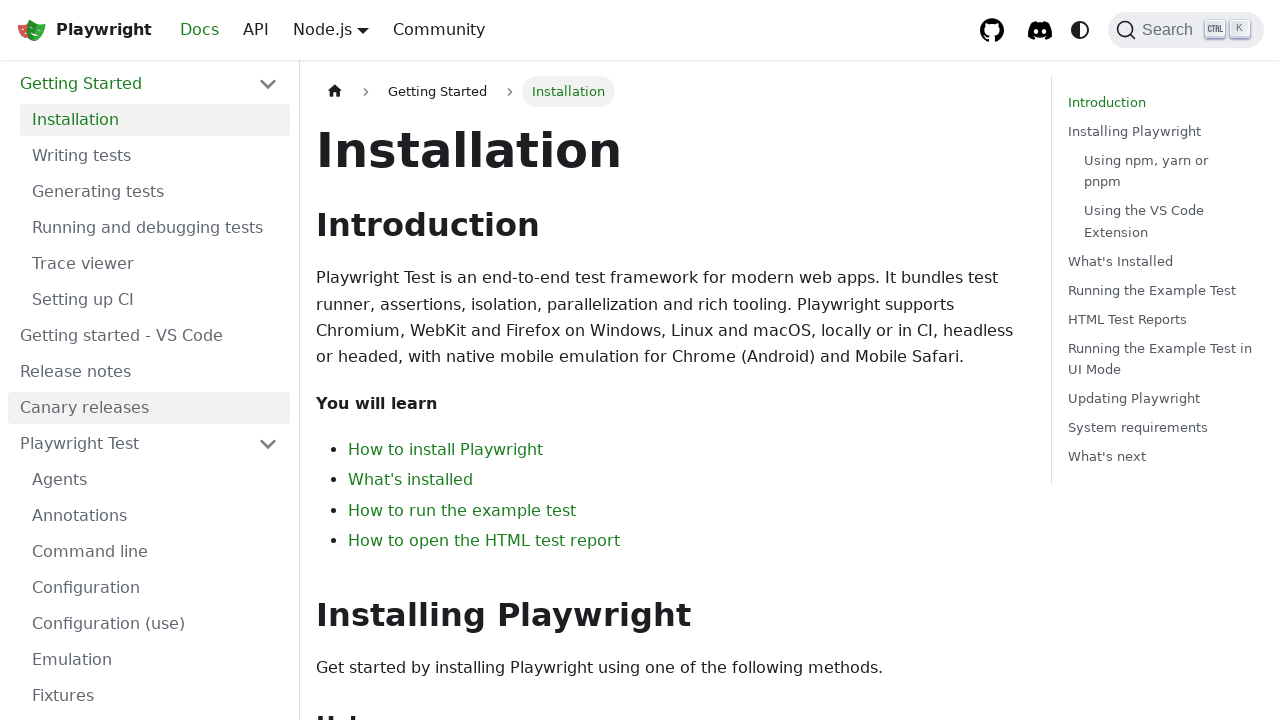